Tests fluent wait functionality by waiting for a button to become visible with configurable timeout and polling intervals

Starting URL: https://demoqa.com/dynamic-properties

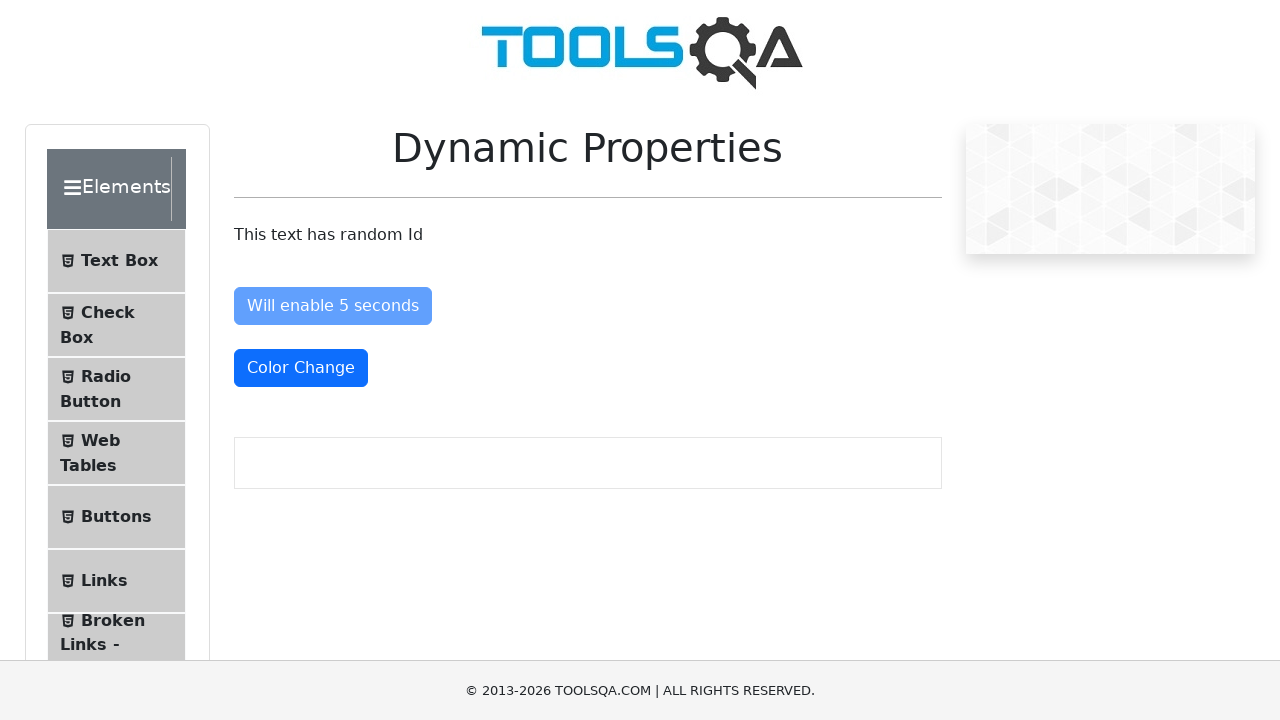

Waited for 'Visible After 5 Seconds' button to become visible with 10 second timeout
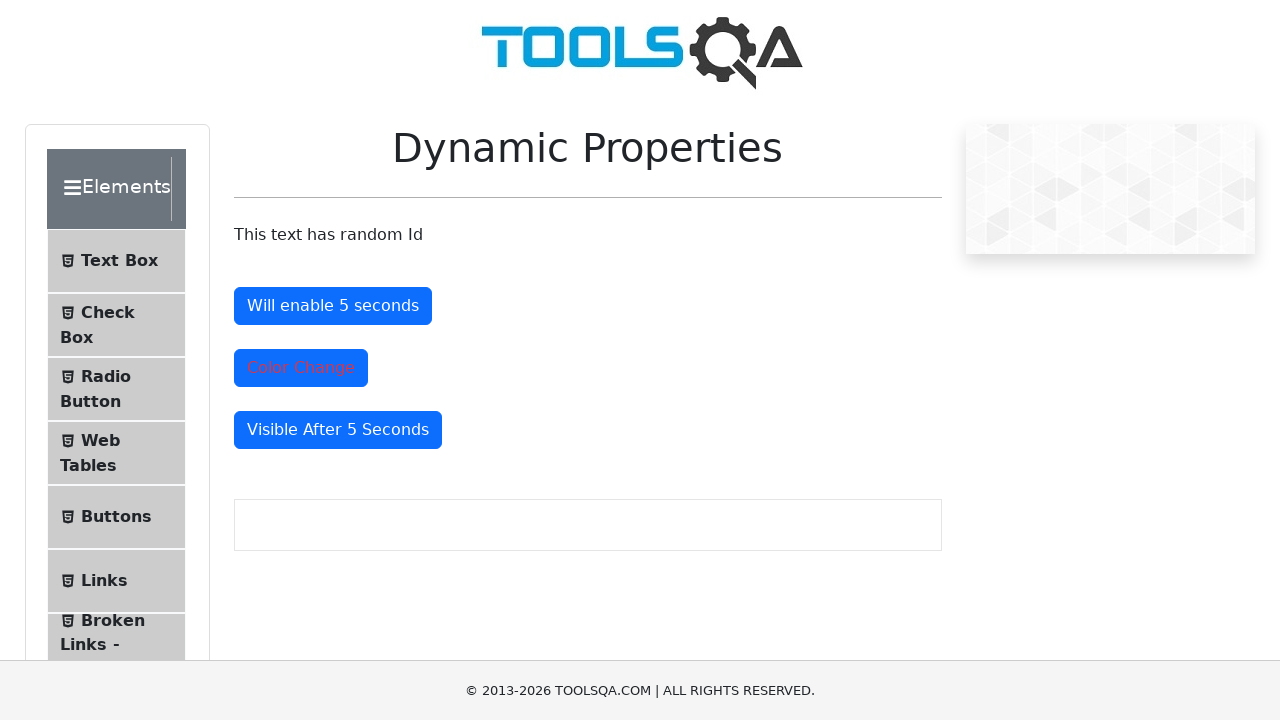

Verified that the button is now visible
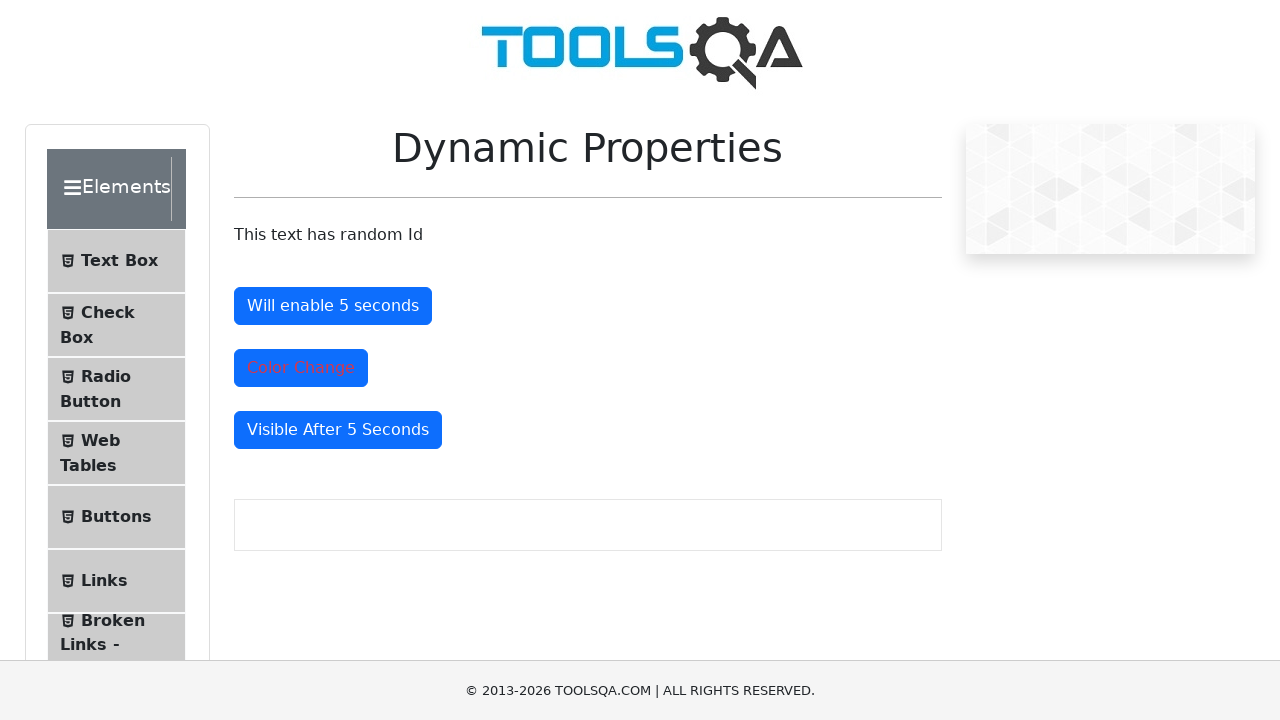

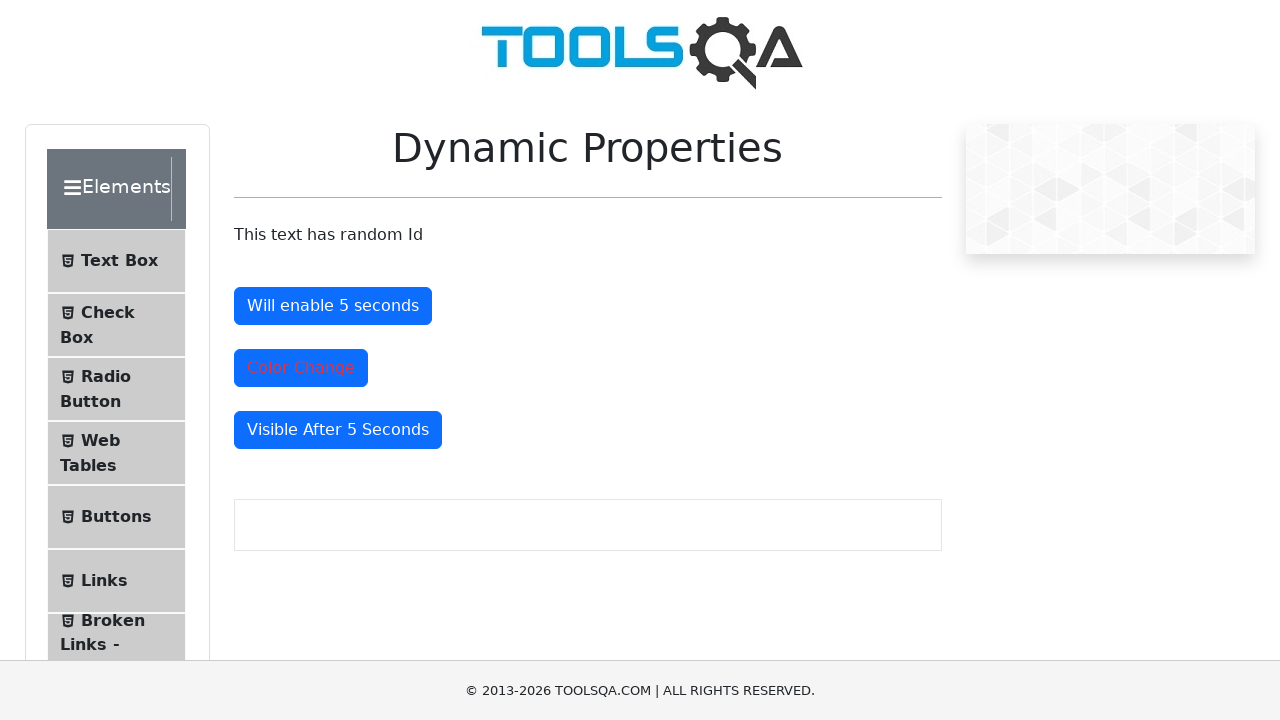